Tests interacting with a disabled textbox by using JavaScript to enable it and then filling in a password value

Starting URL: https://seleniumpractise.blogspot.com/2016/09/how-to-work-with-disable-textbox-or.html

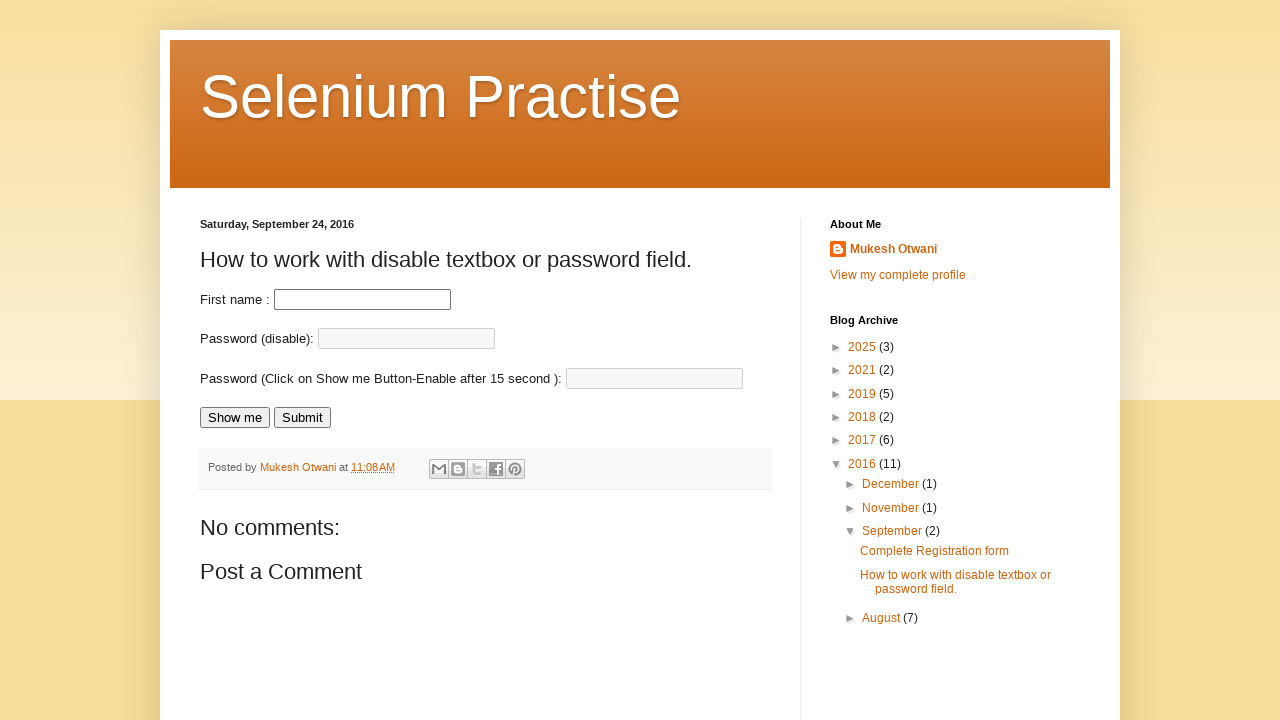

Used JavaScript to remove the disabled attribute from the password field
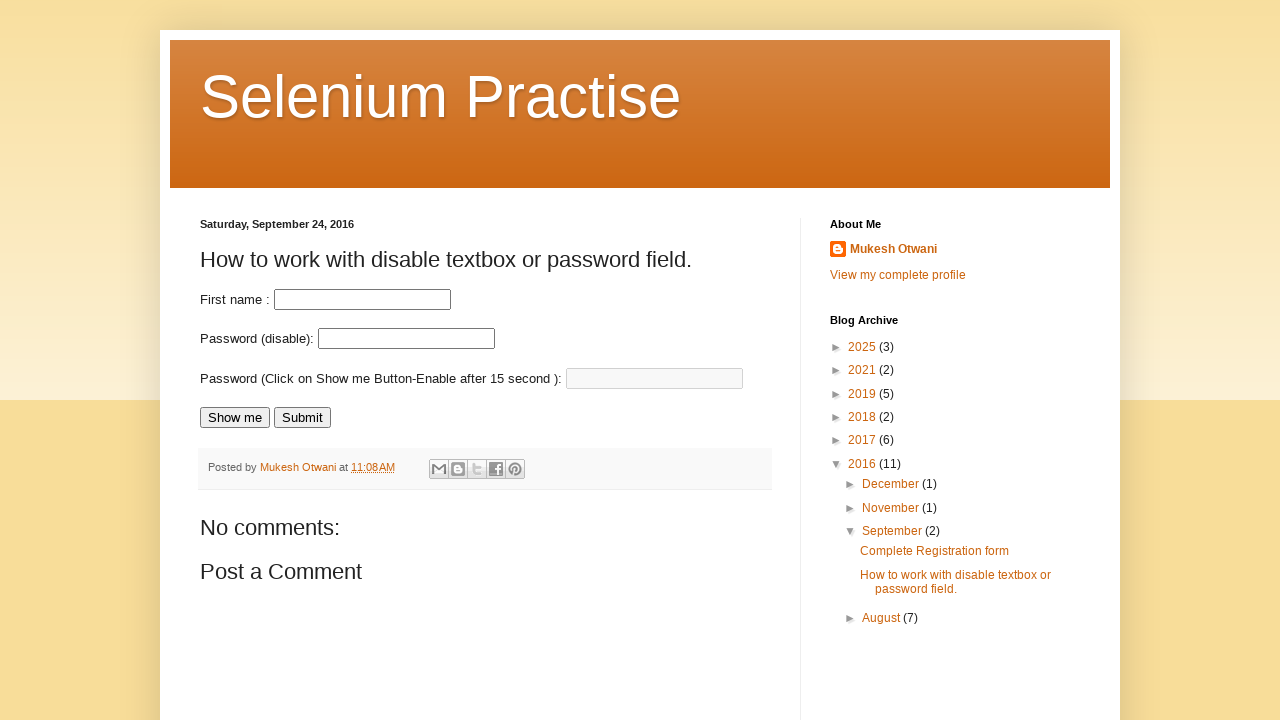

Filled the password field with 'secretpassword123' on #pass
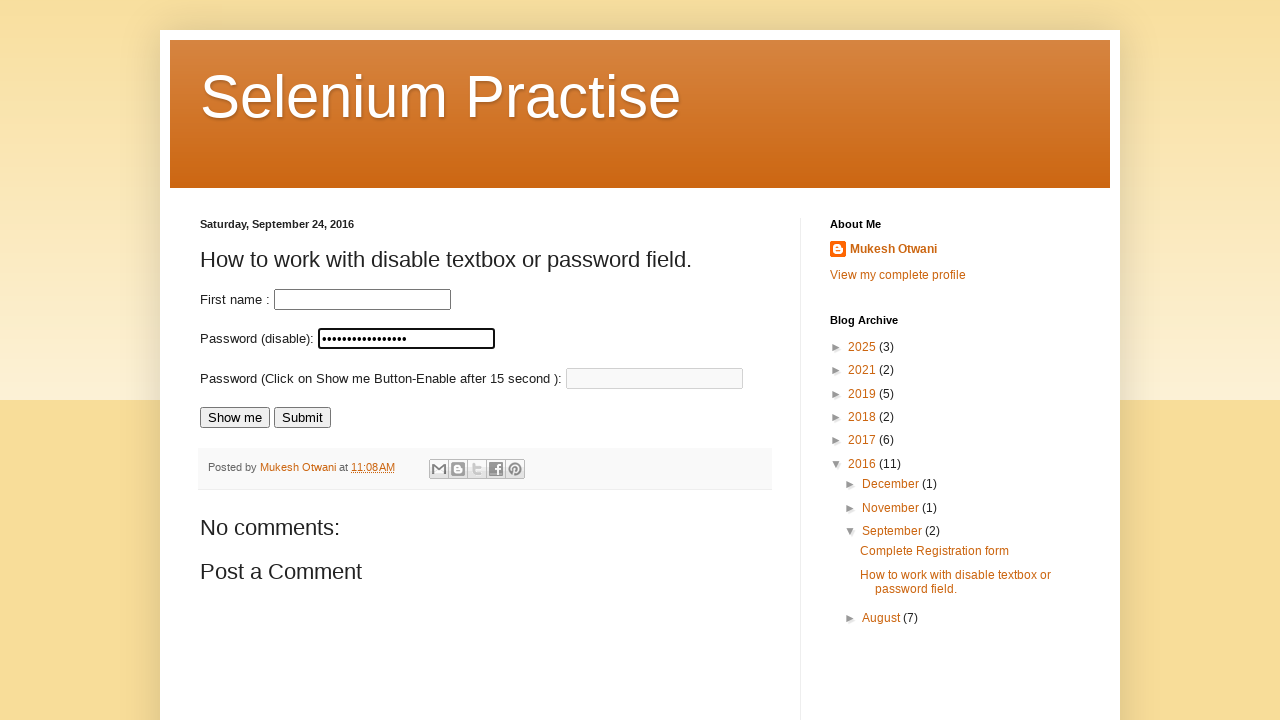

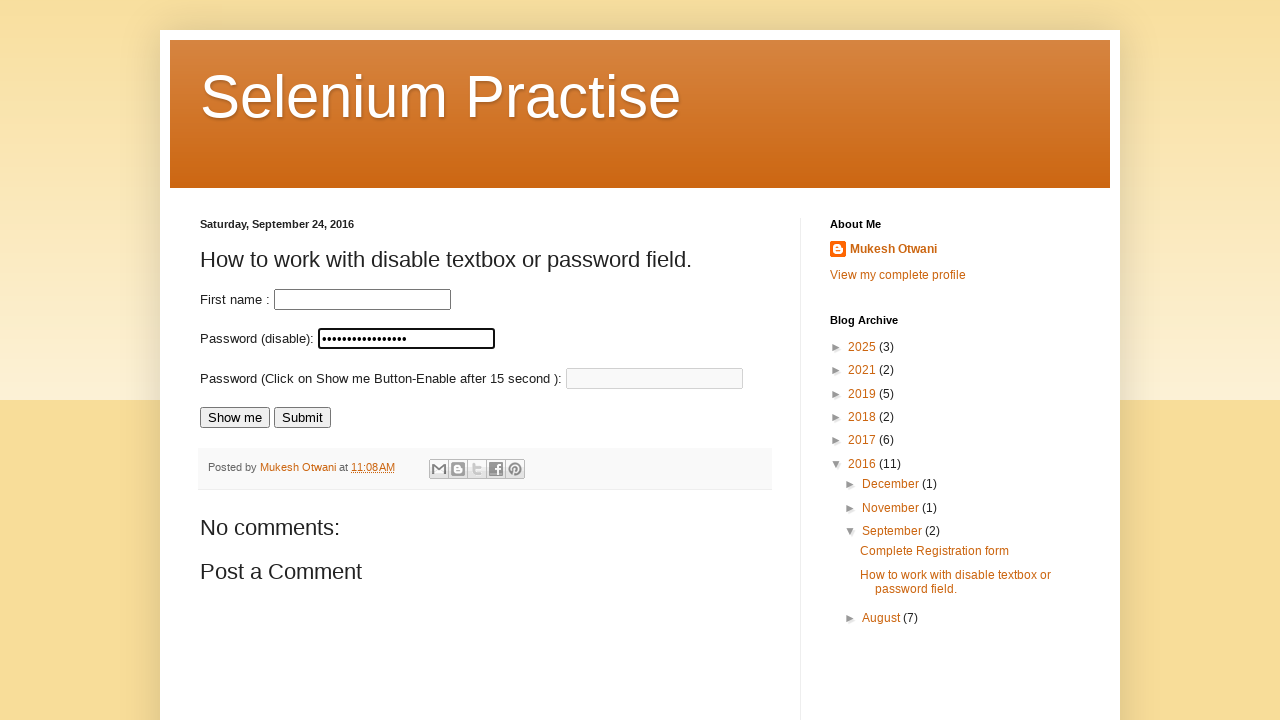